Navigates to posts page and clicks on the login button

Starting URL: http://training.skillo-bg.com:4300/posts/all

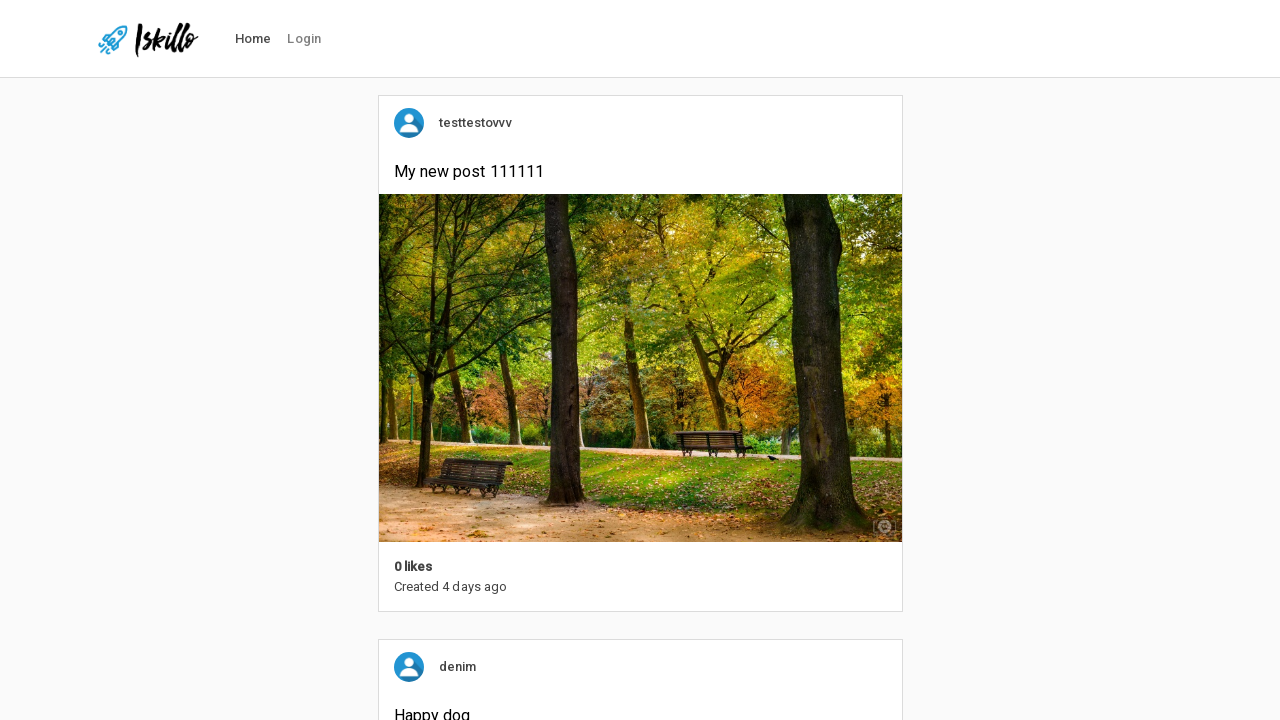

Navigated to posts page at http://training.skillo-bg.com:4300/posts/all
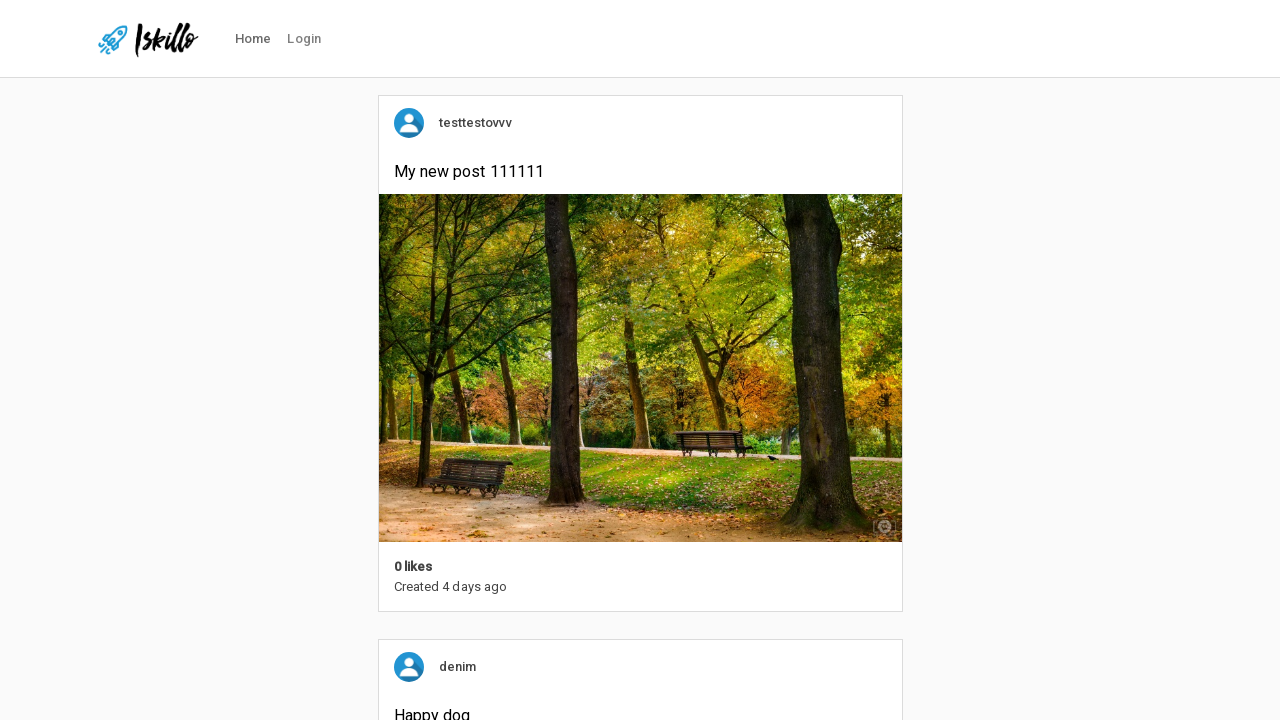

Clicked on the login button at (304, 39) on #nav-link-login
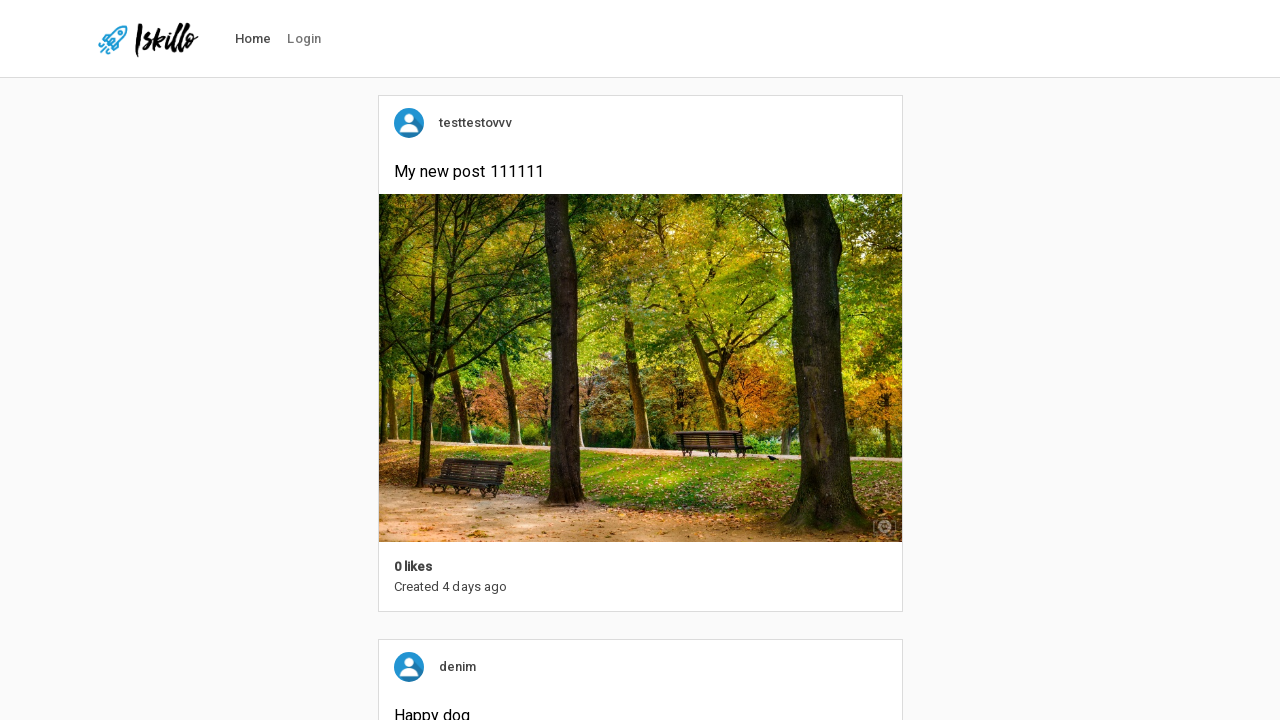

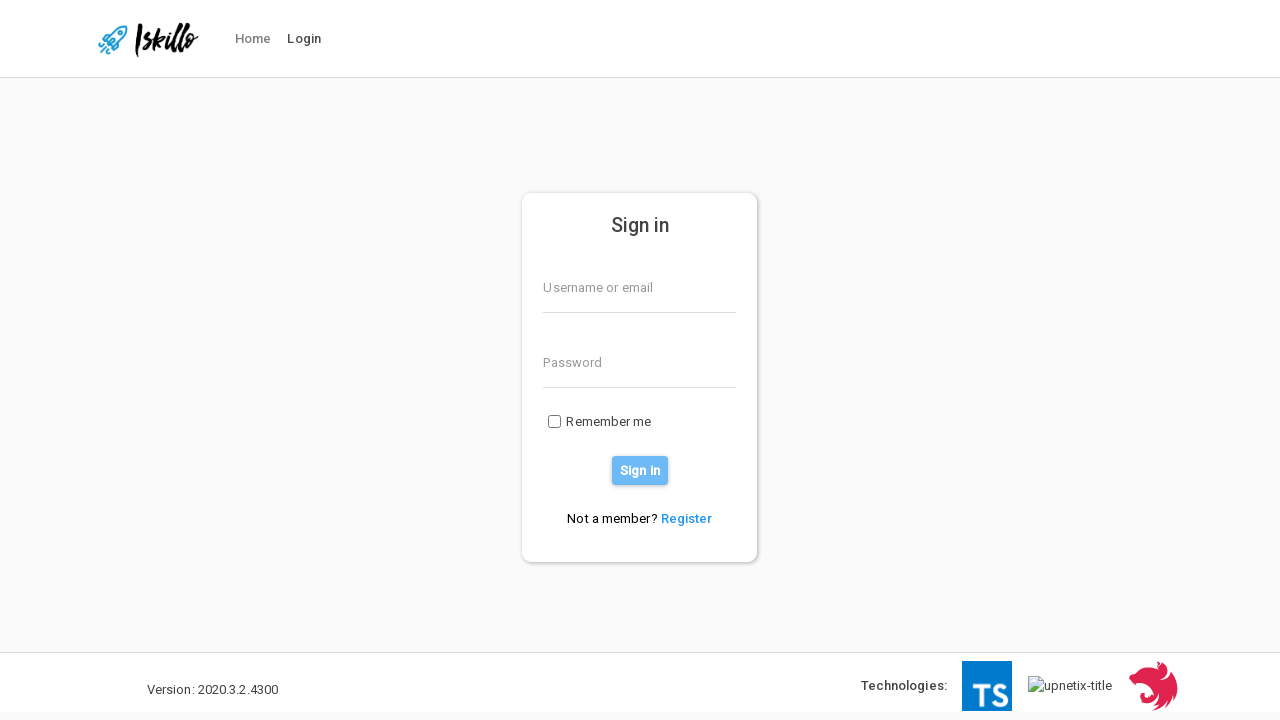